Tests dynamic controls by clicking the Remove button to remove a checkbox, verifying "It's gone!" message appears, then clicking Add button and verifying the message element is displayed.

Starting URL: https://the-internet.herokuapp.com/dynamic_controls

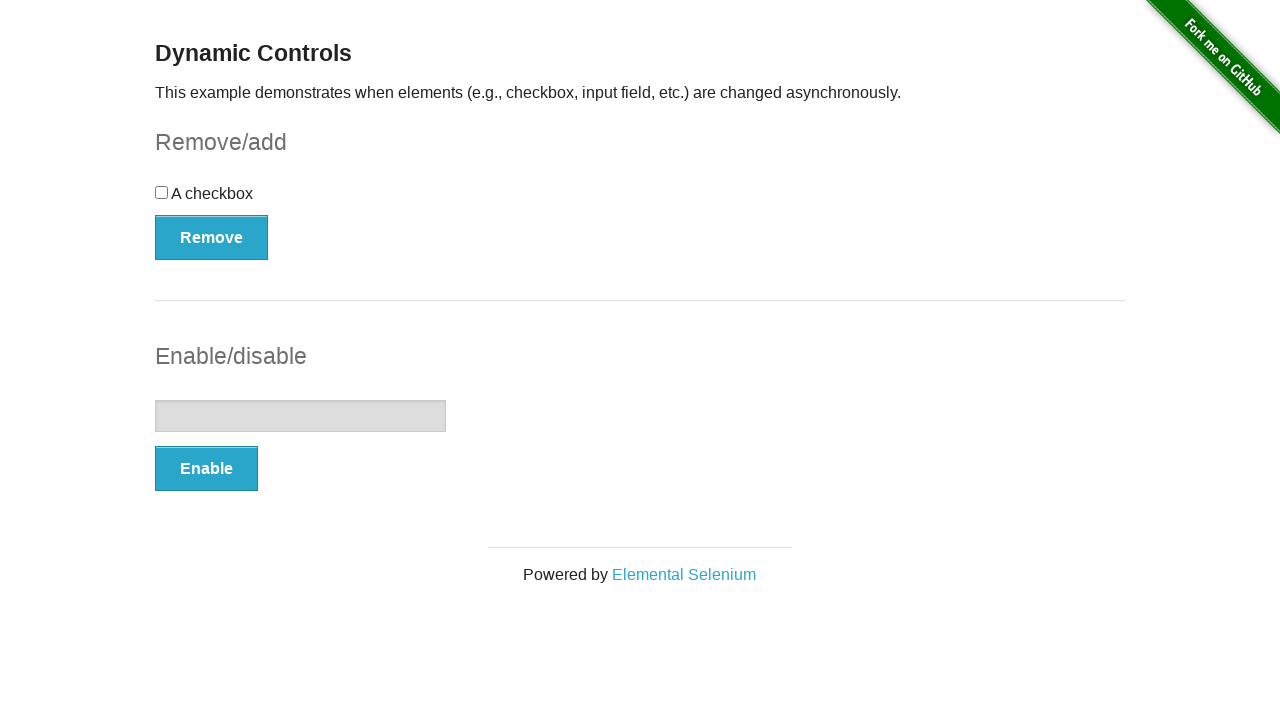

Clicked the Remove button to remove the checkbox at (212, 237) on xpath=//*[text()='Remove']
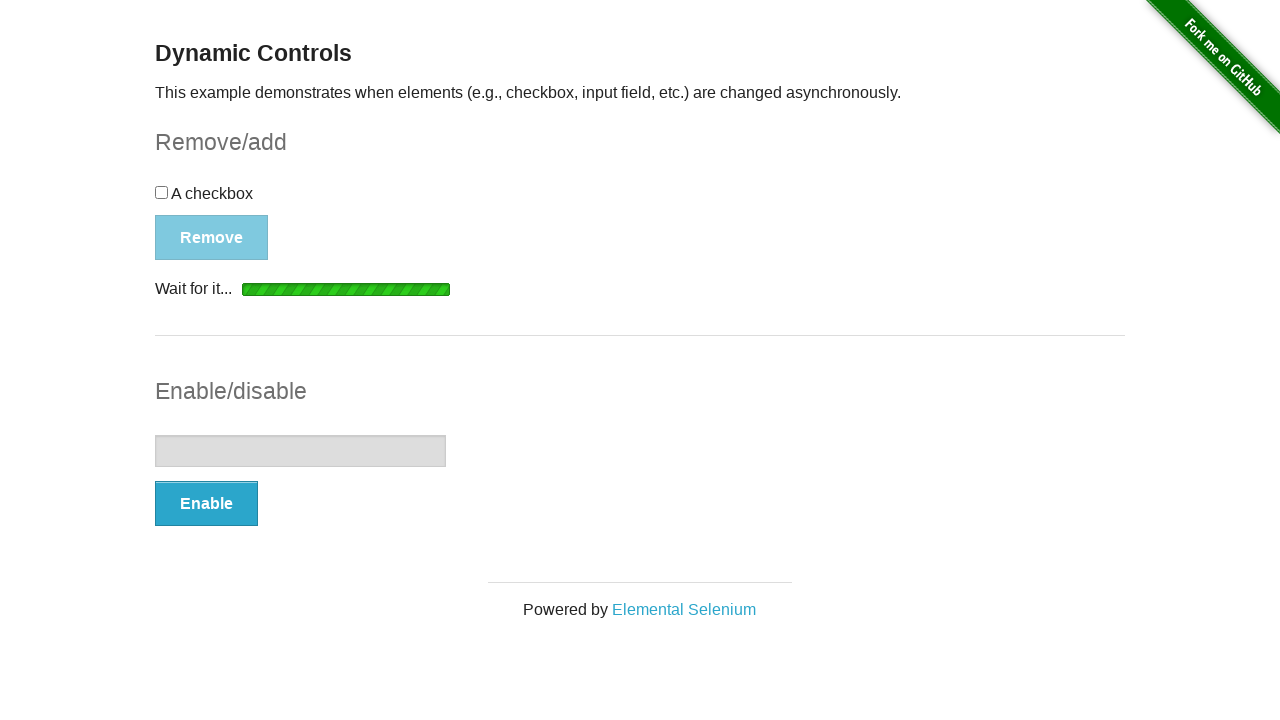

Waited for 'It's gone!' message to appear
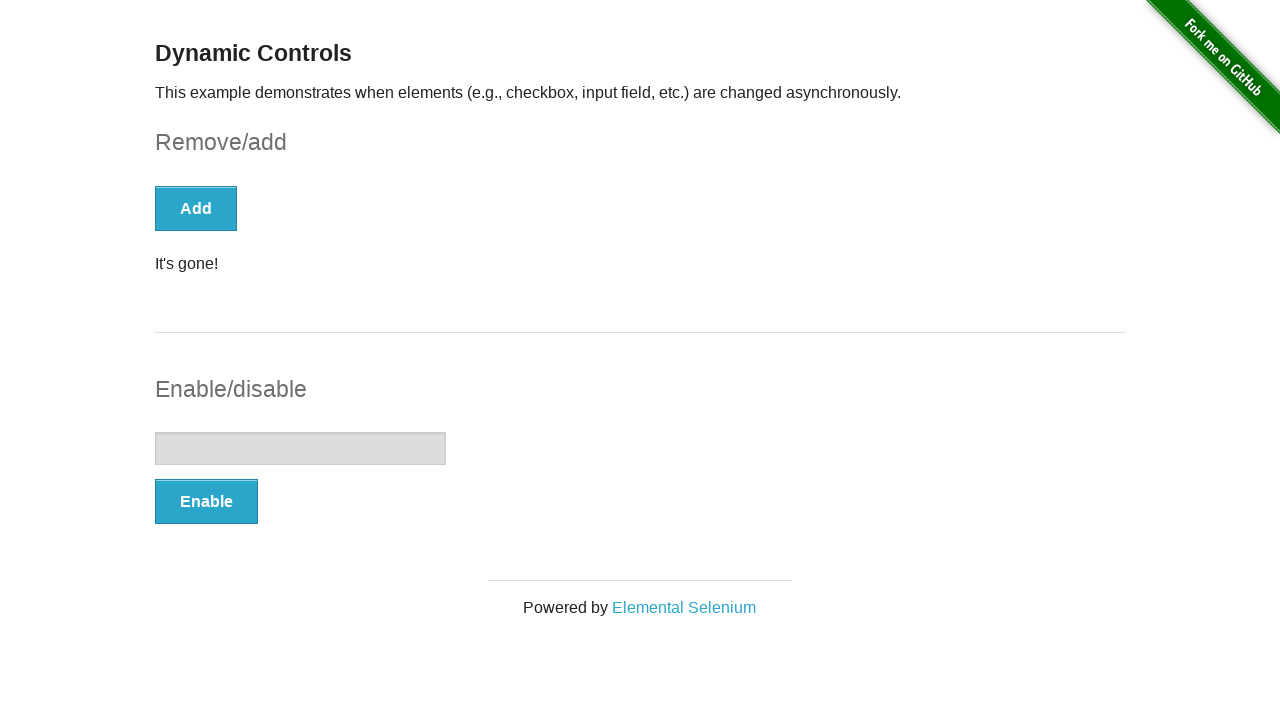

Located the 'It's gone!' message element
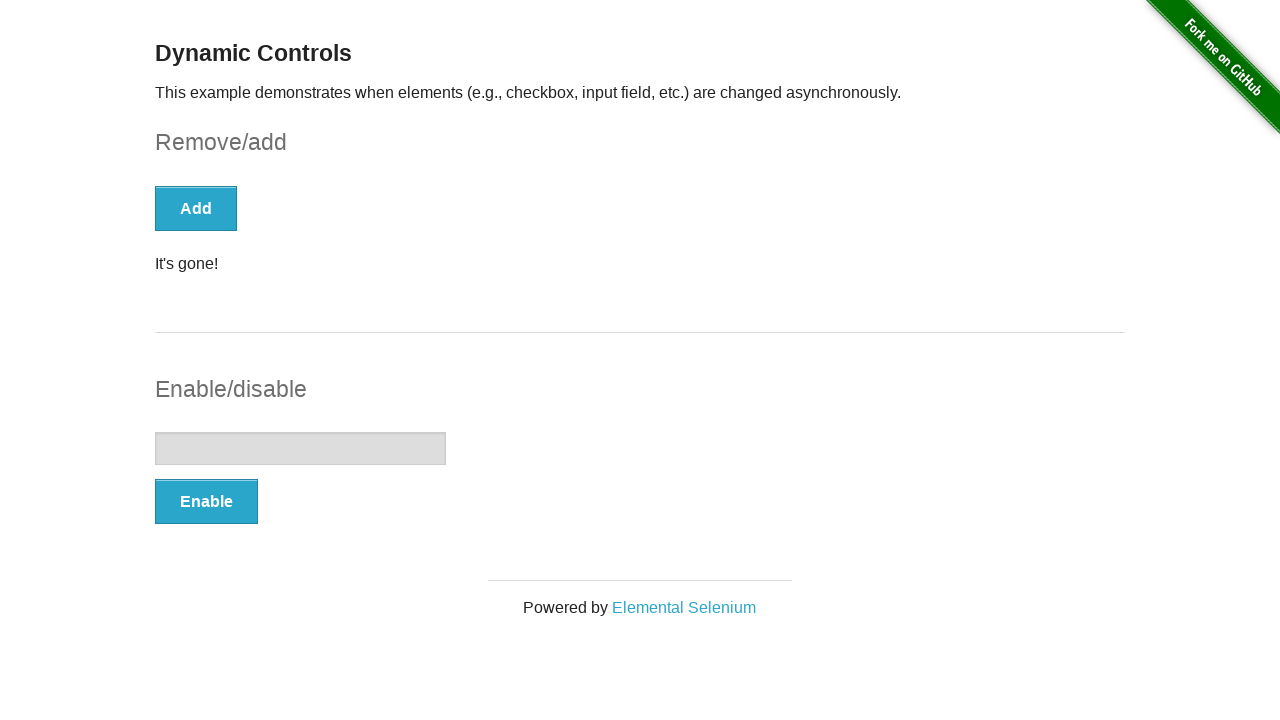

Verified 'It's gone!' message is visible
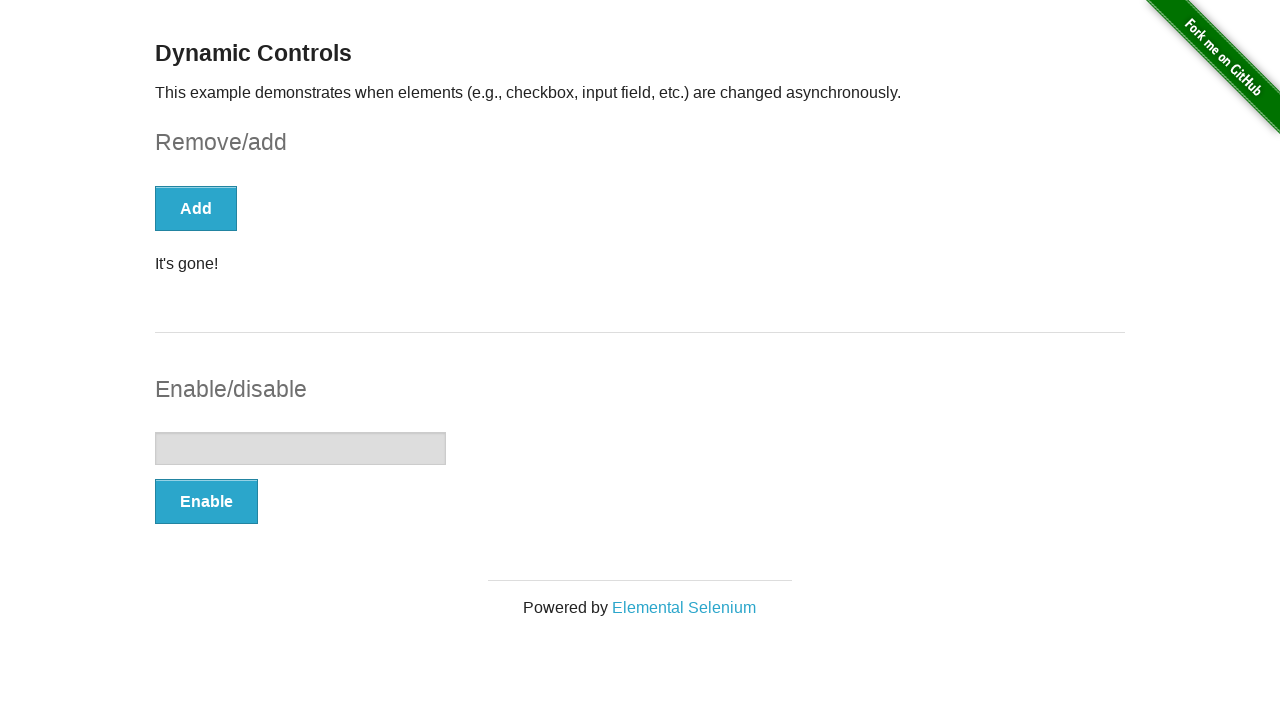

Clicked the Add button to restore the checkbox at (196, 208) on xpath=//*[text()='Add']
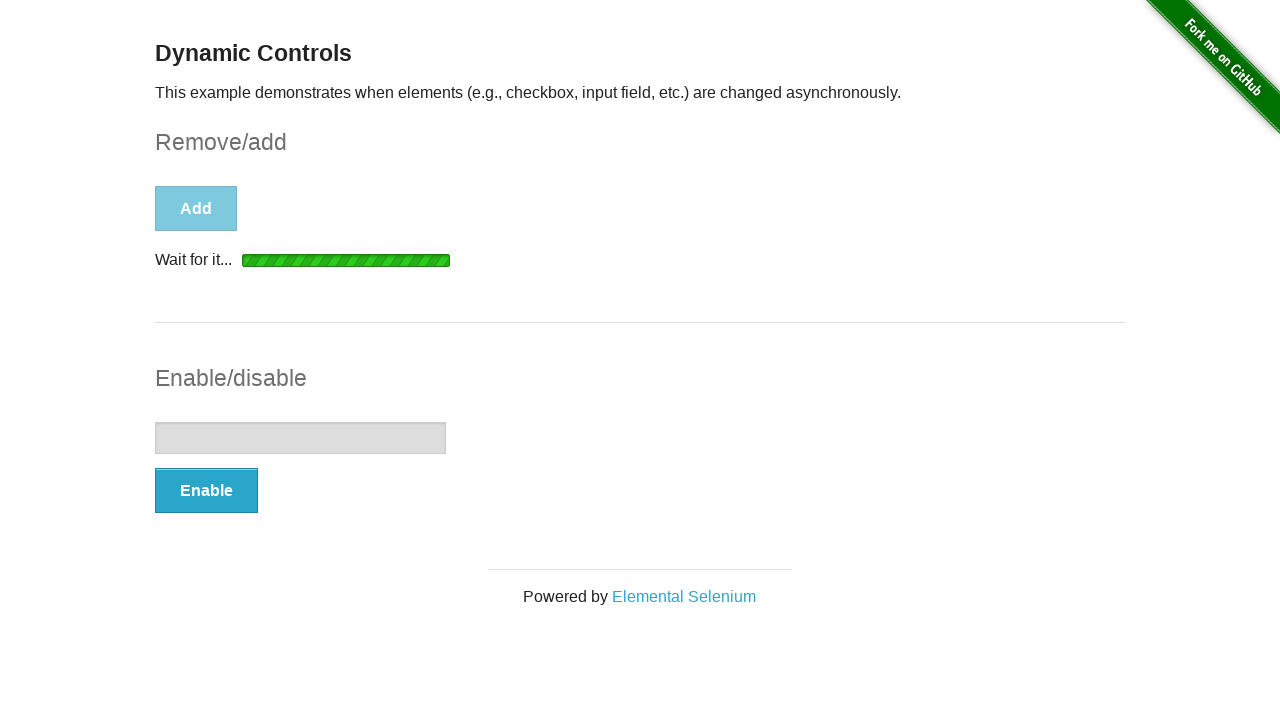

Waited for message element to appear
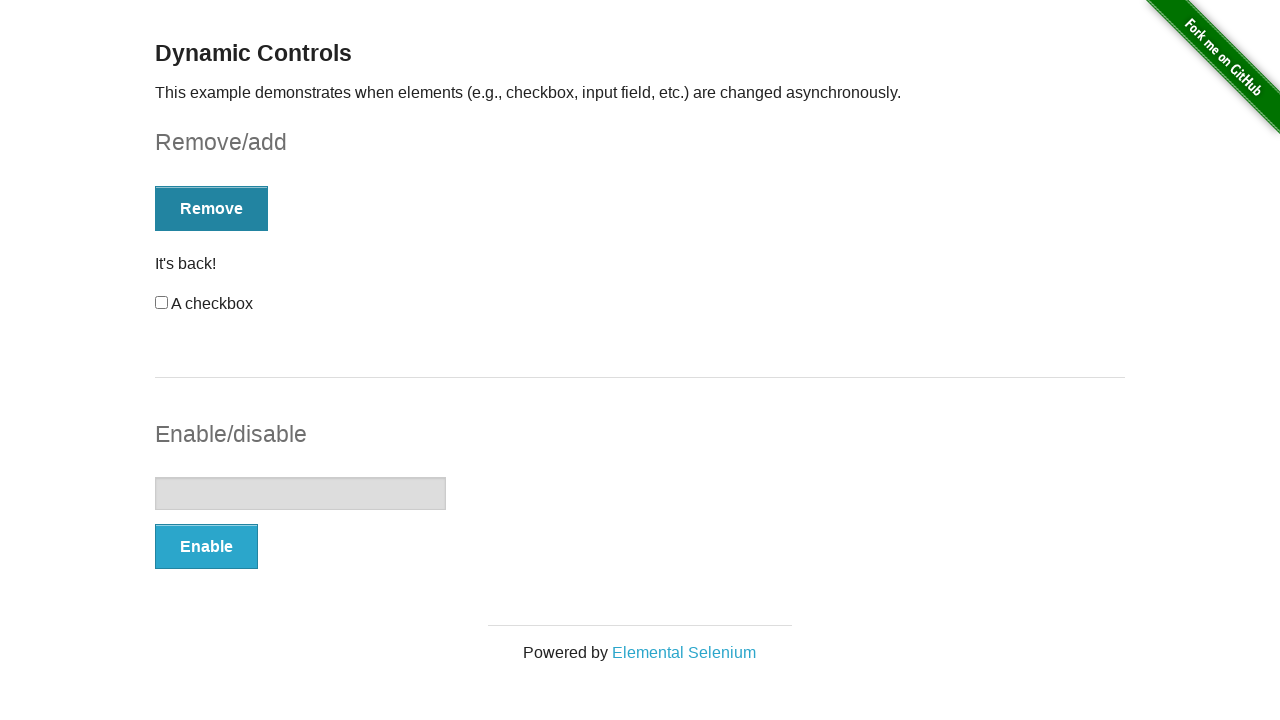

Located the message element
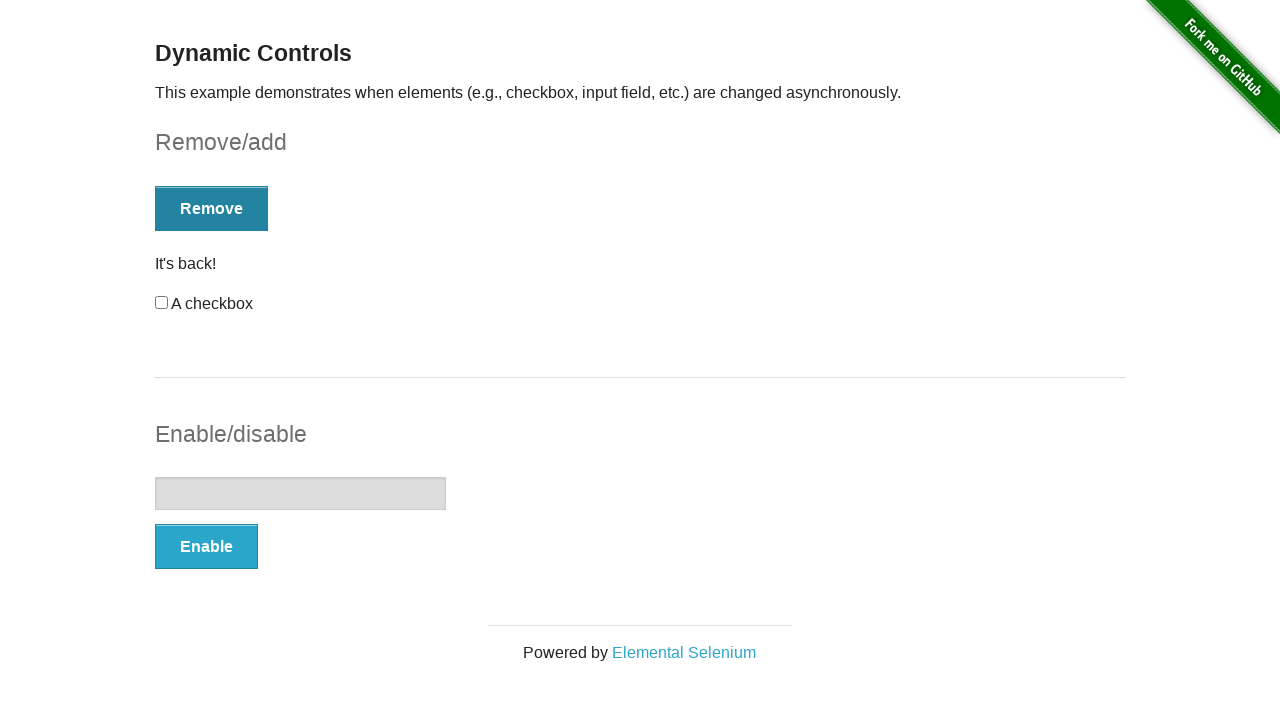

Verified message element is visible
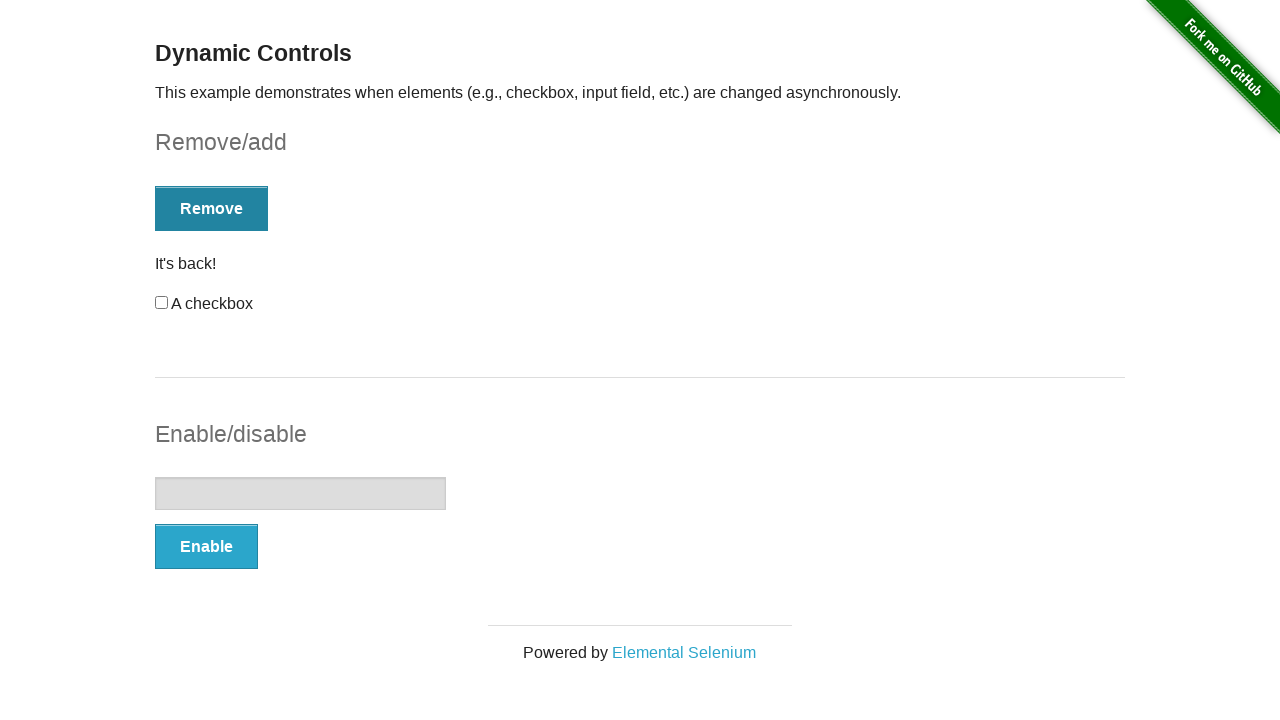

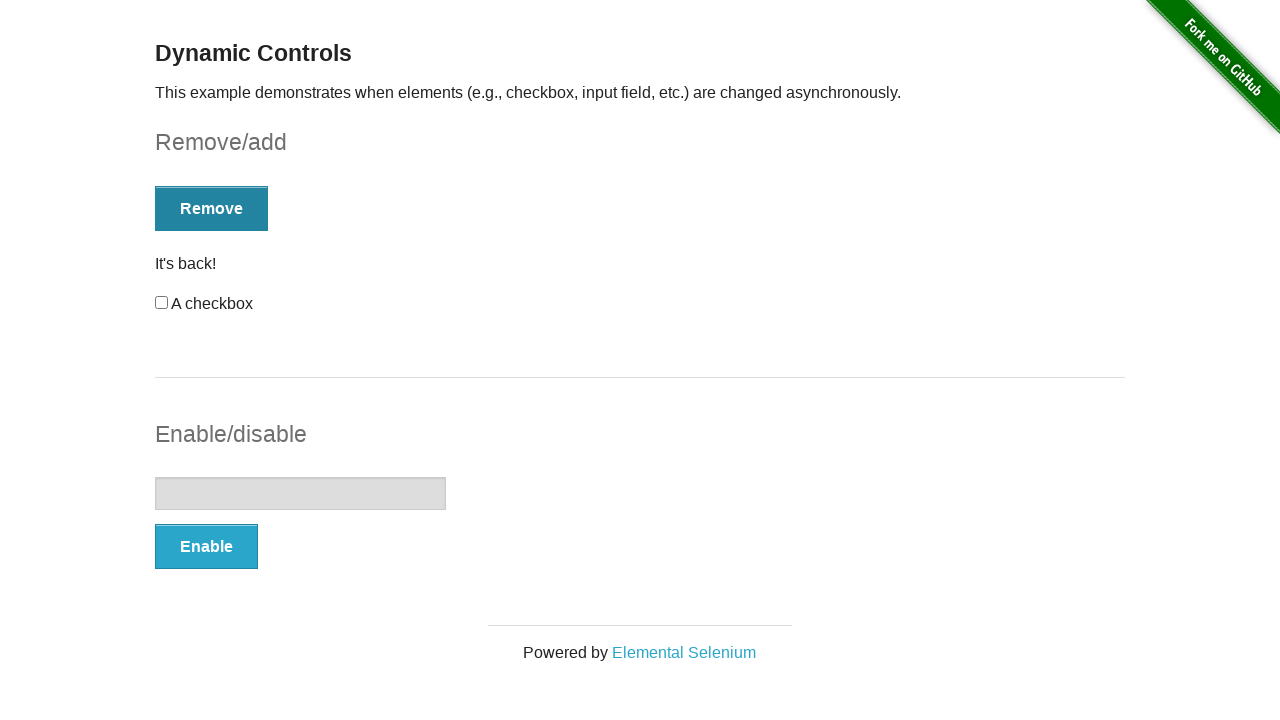